Tests form behavior when special characters are entered in name fields

Starting URL: https://demoqa.com/automation-practice-form

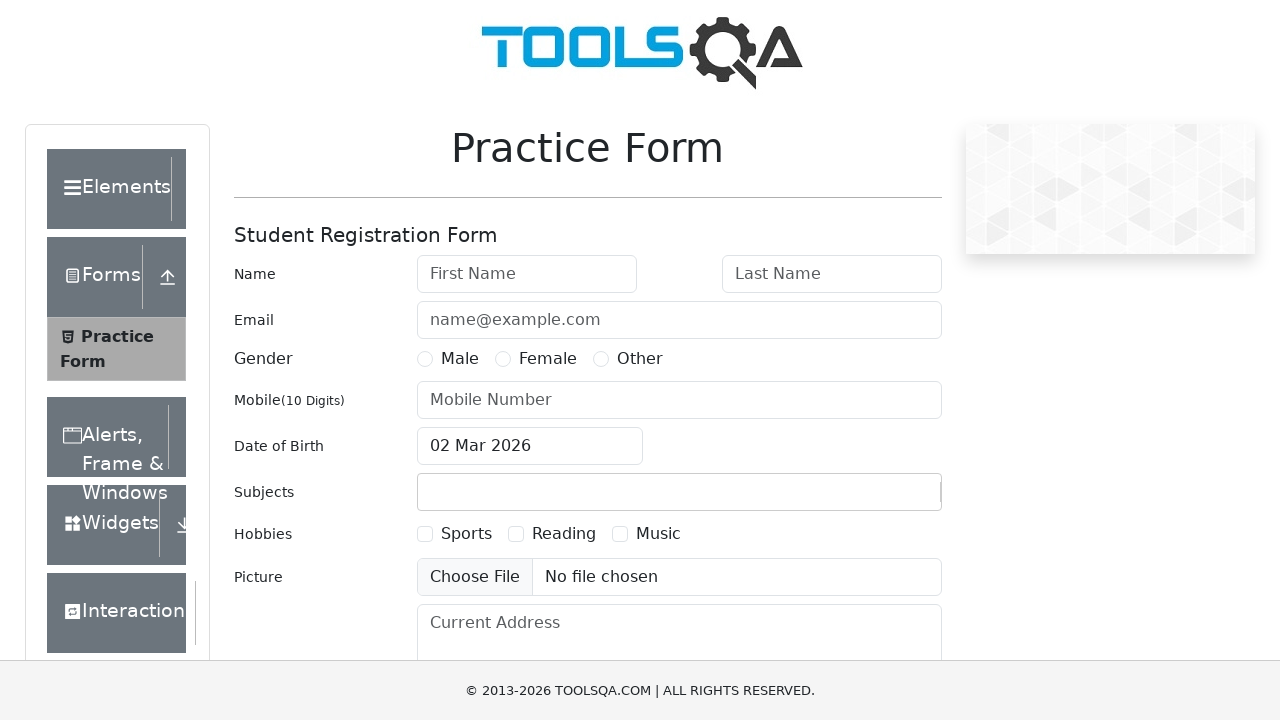

Filled first name field with special characters '@#$$' on #firstName
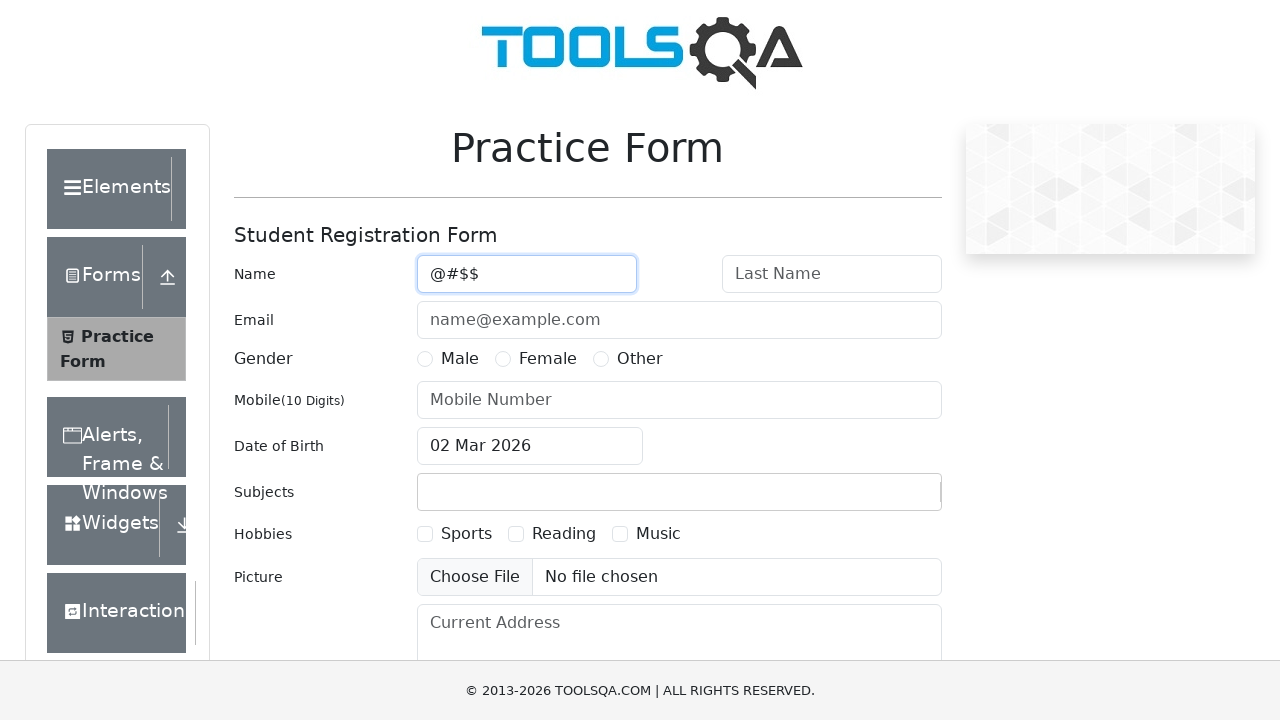

Filled last name field with special characters '@#$$' on #lastName
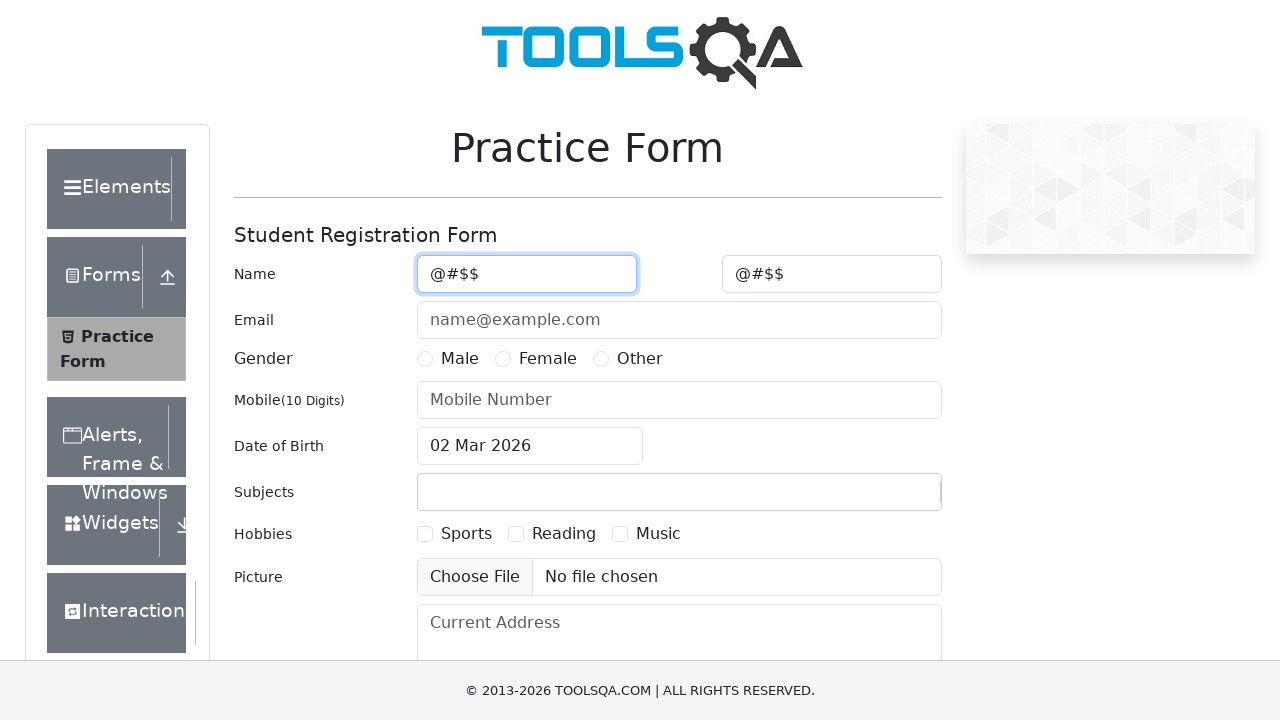

Filled email field with 'test@gmail.com' on #userEmail
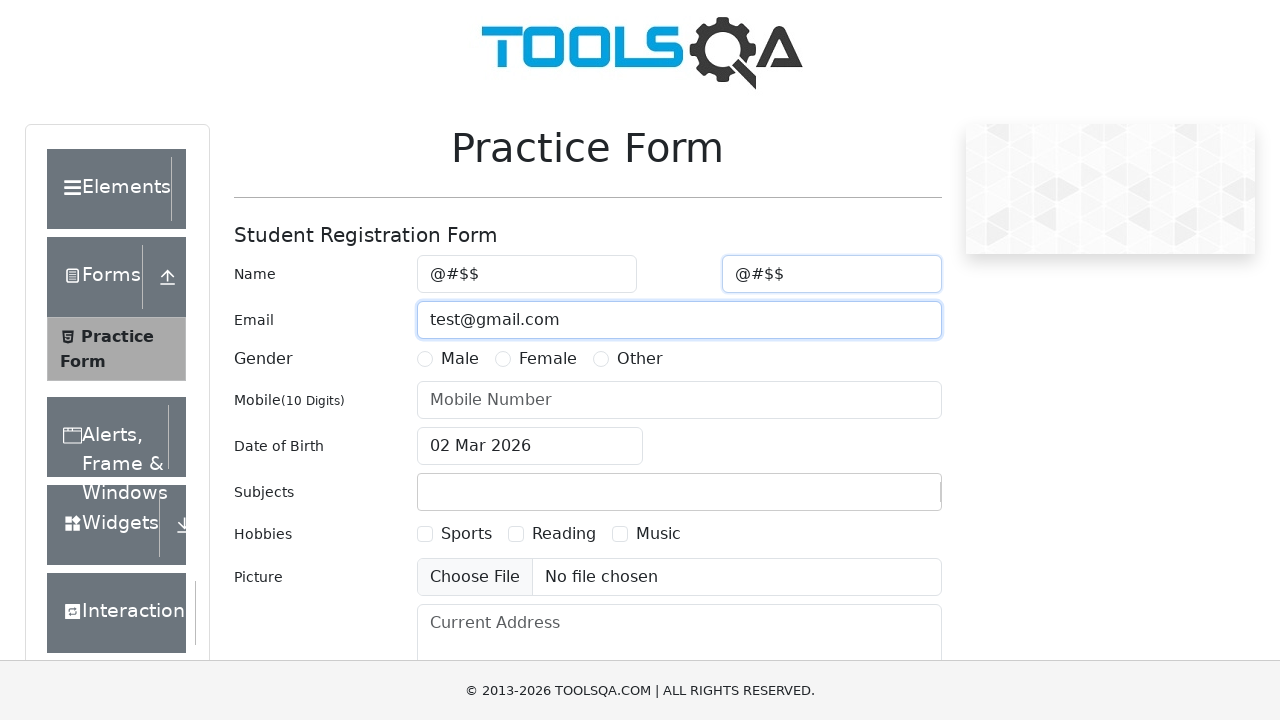

Selected Female gender option at (548, 359) on xpath=//label[text()='Female']
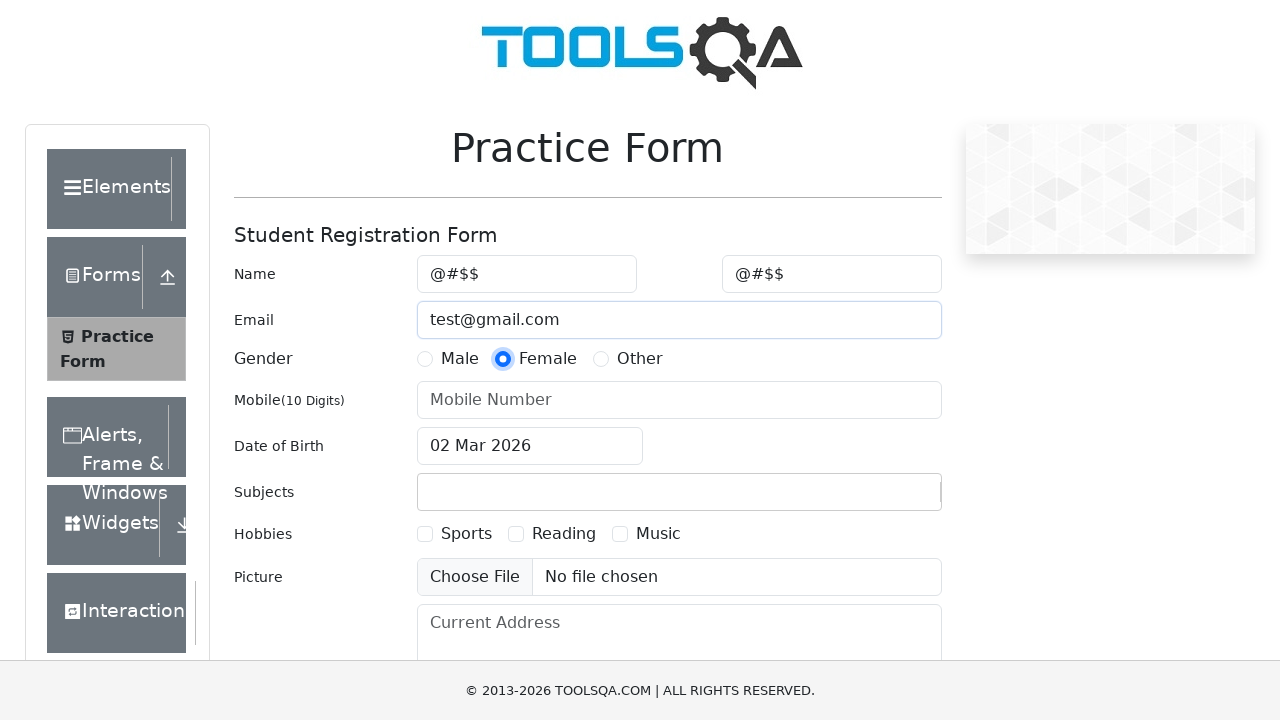

Filled mobile number field with '9816144057' on #userNumber
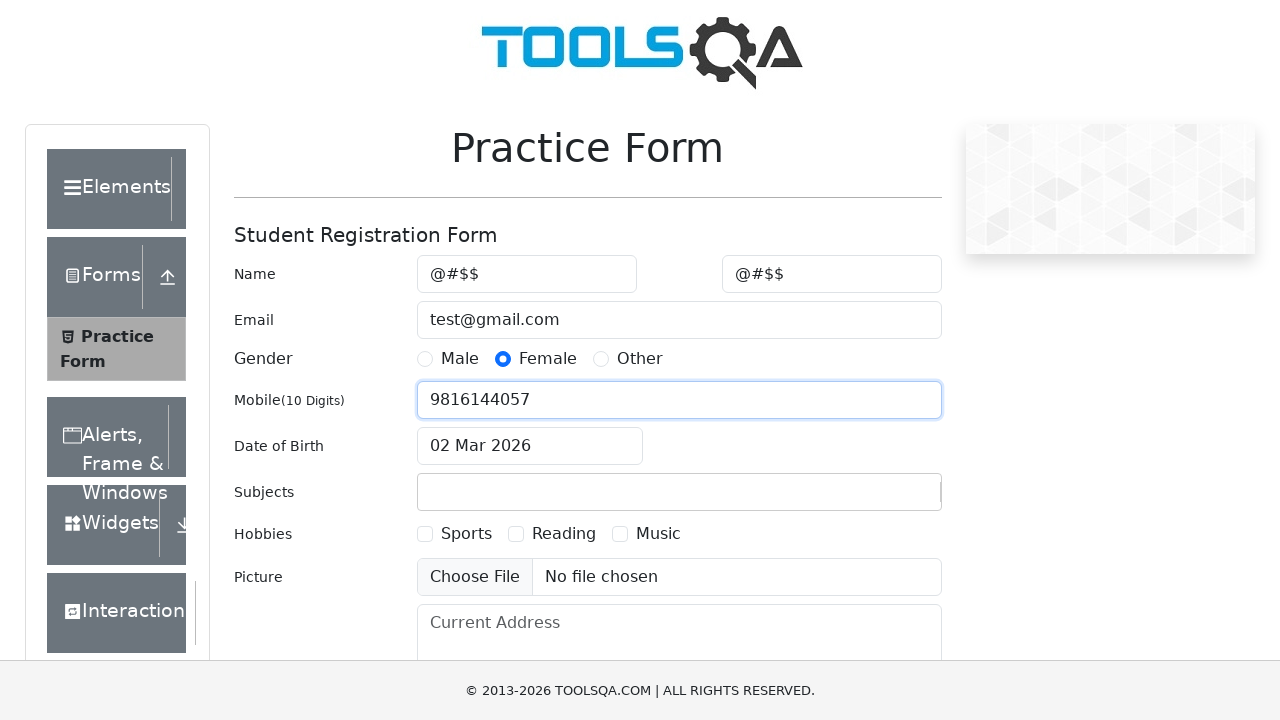

Clicked submit button to submit form
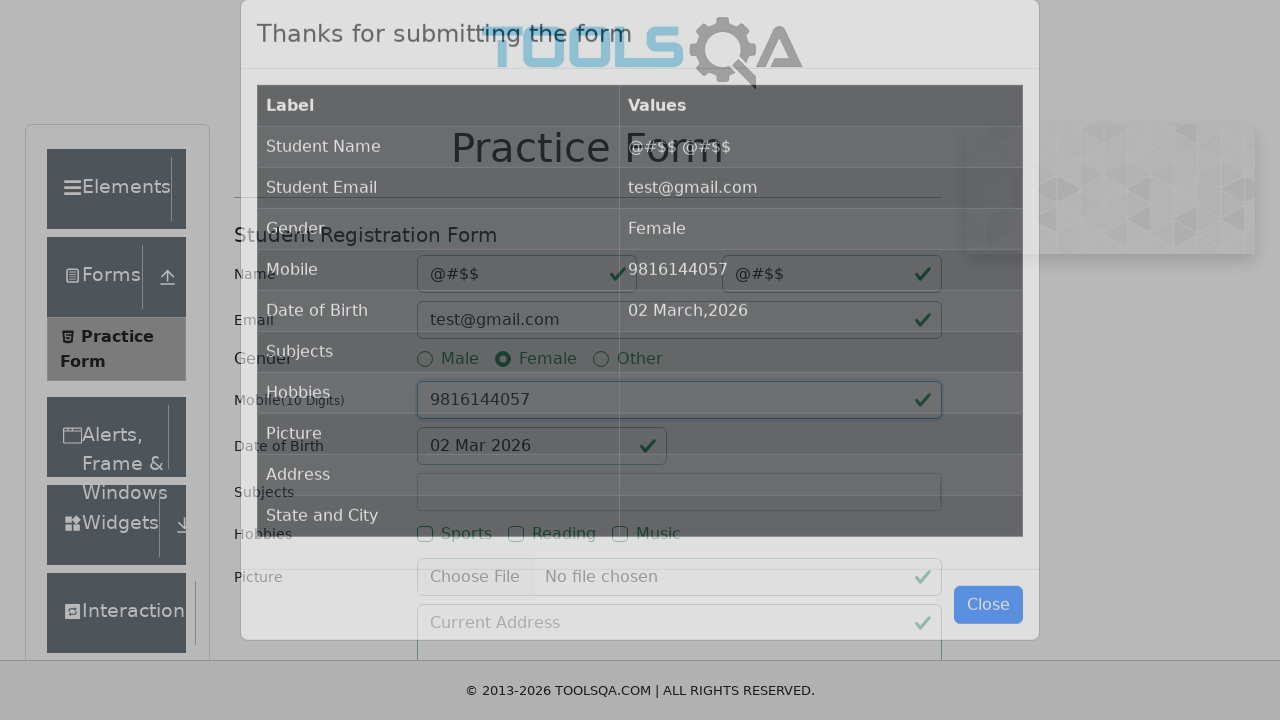

Waited 1000ms for form submission to complete
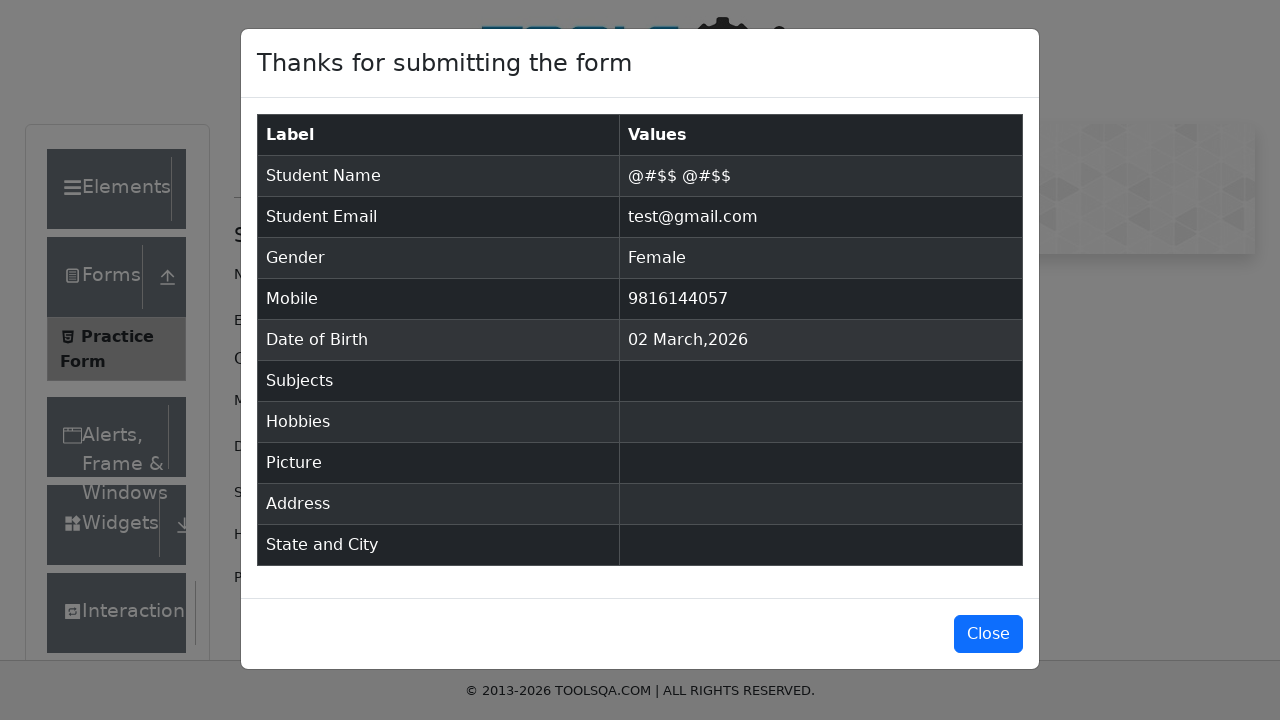

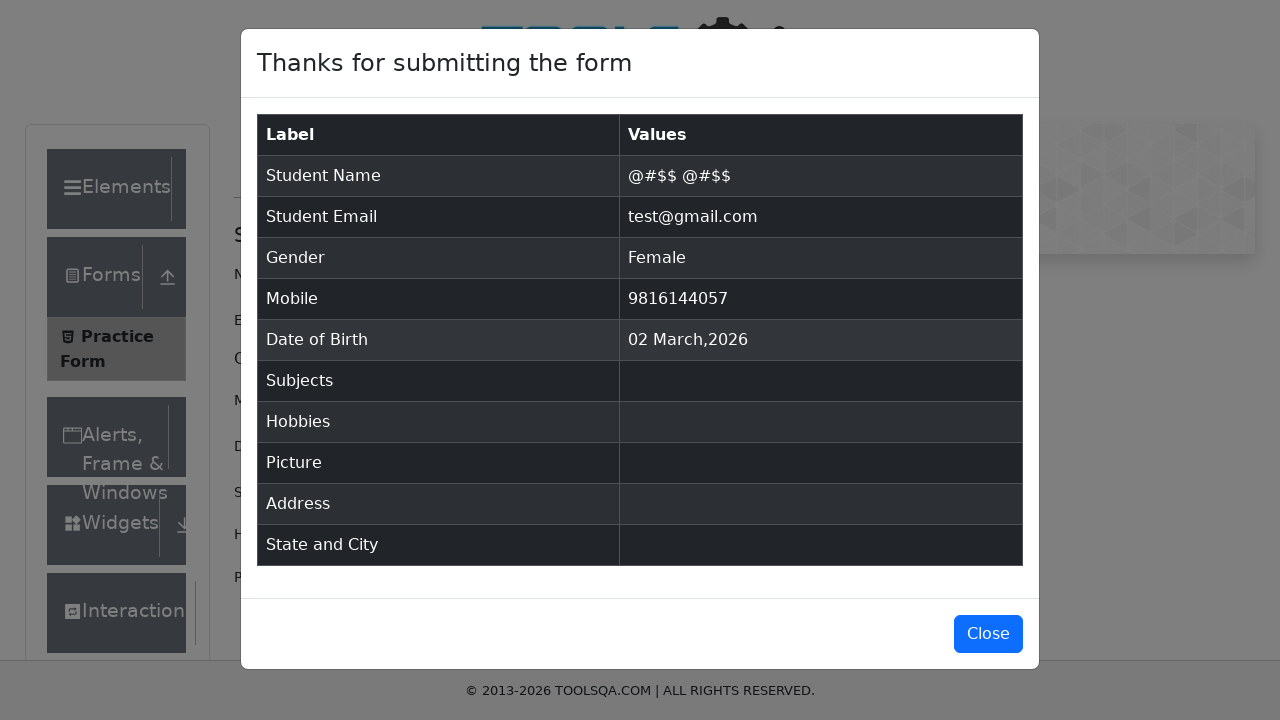